Tests that todo data persists after page reload

Starting URL: https://demo.playwright.dev/todomvc

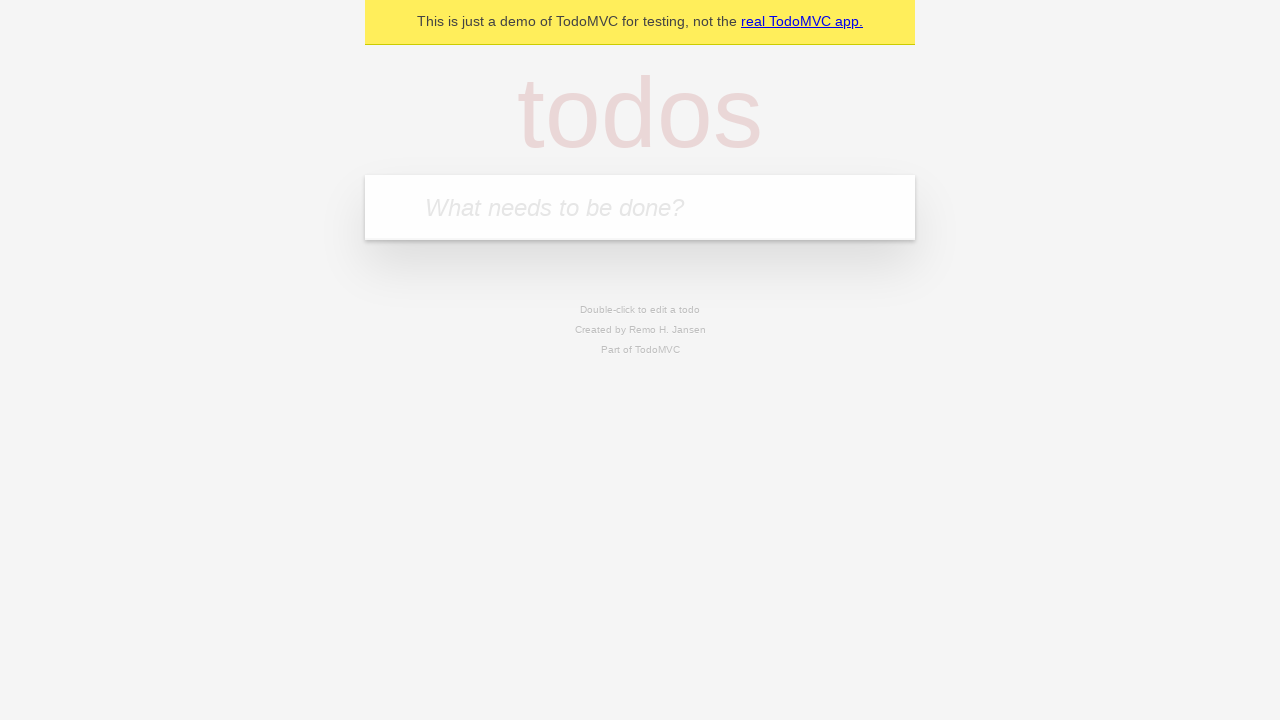

Filled todo input with 'buy some cheese' on internal:attr=[placeholder="What needs to be done?"i]
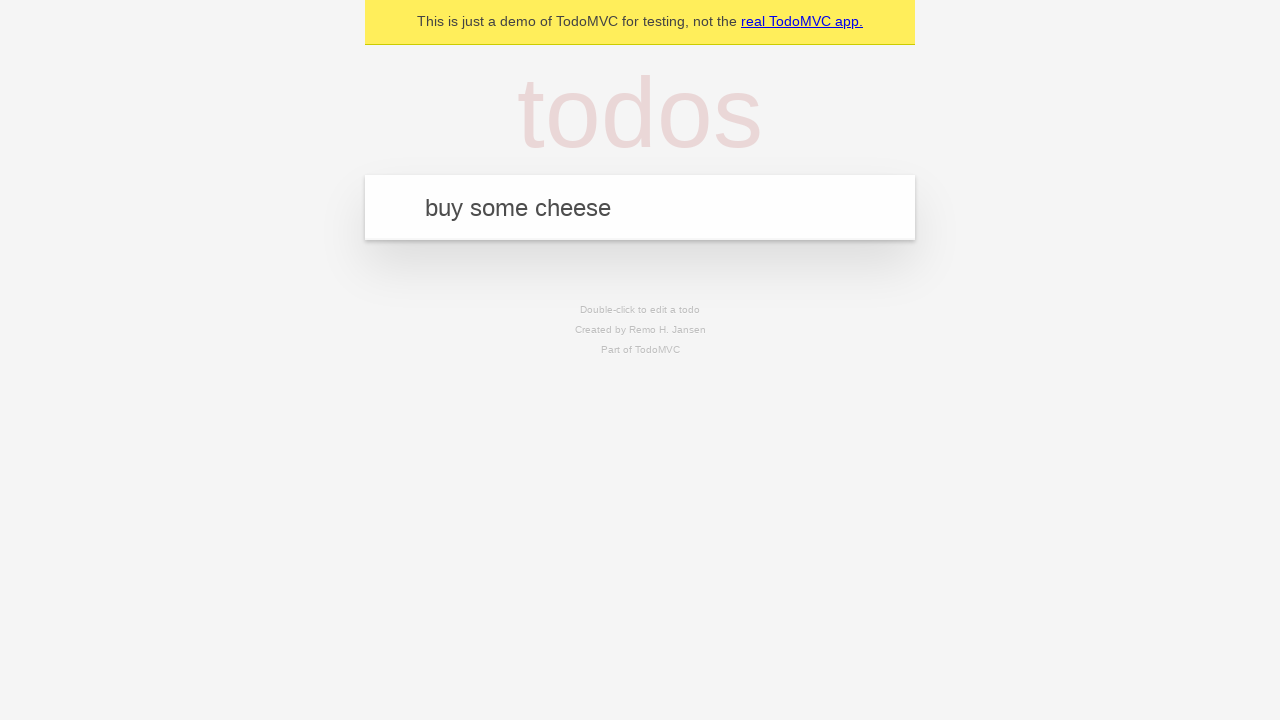

Pressed Enter to create todo 'buy some cheese' on internal:attr=[placeholder="What needs to be done?"i]
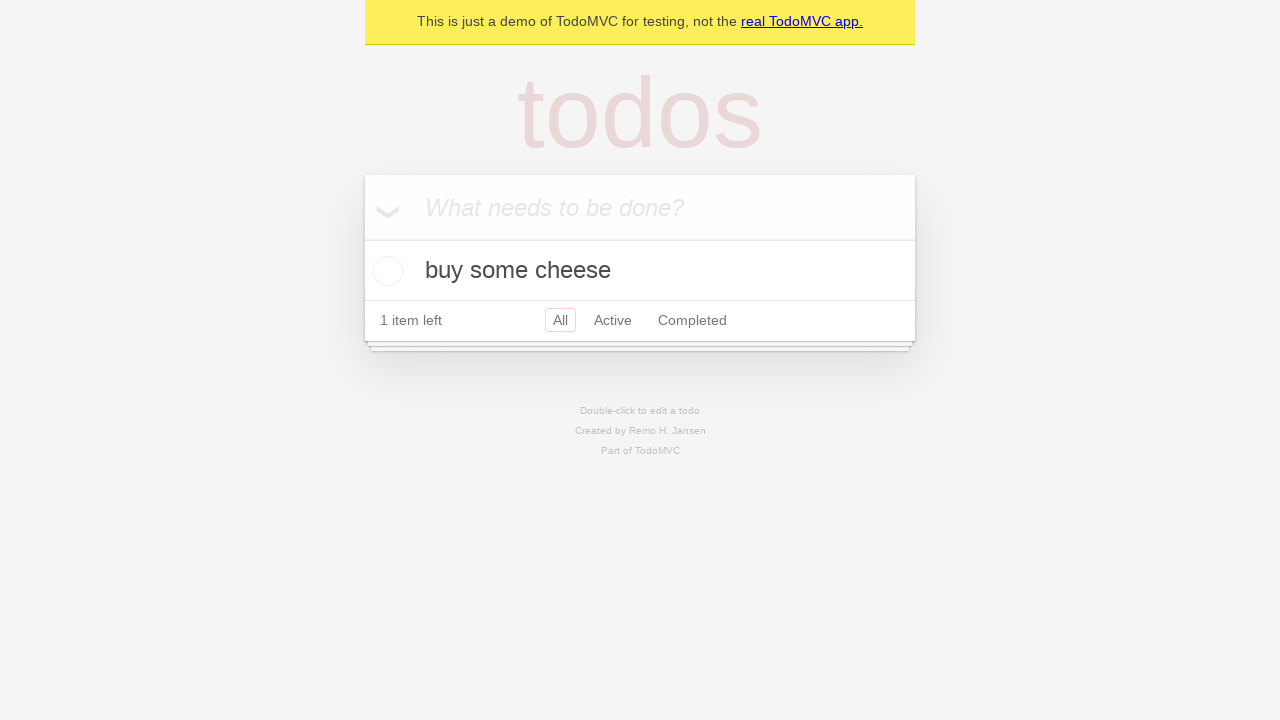

Filled todo input with 'feed the cat' on internal:attr=[placeholder="What needs to be done?"i]
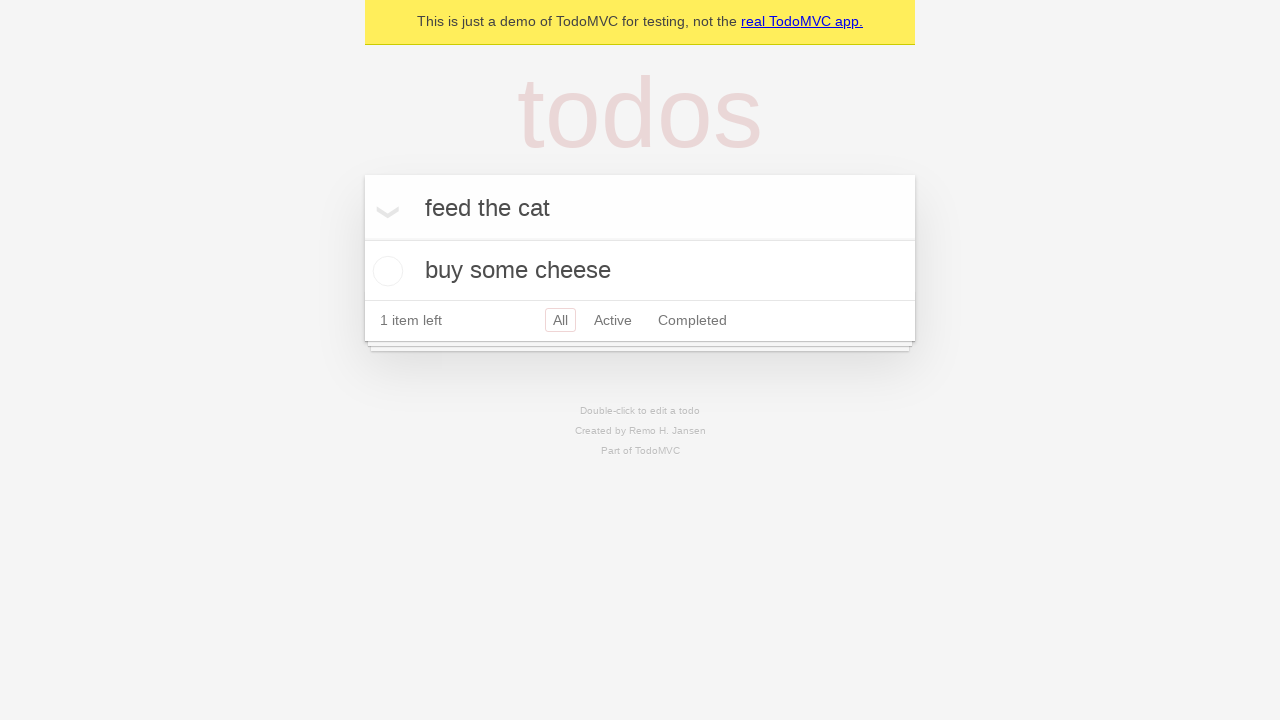

Pressed Enter to create todo 'feed the cat' on internal:attr=[placeholder="What needs to be done?"i]
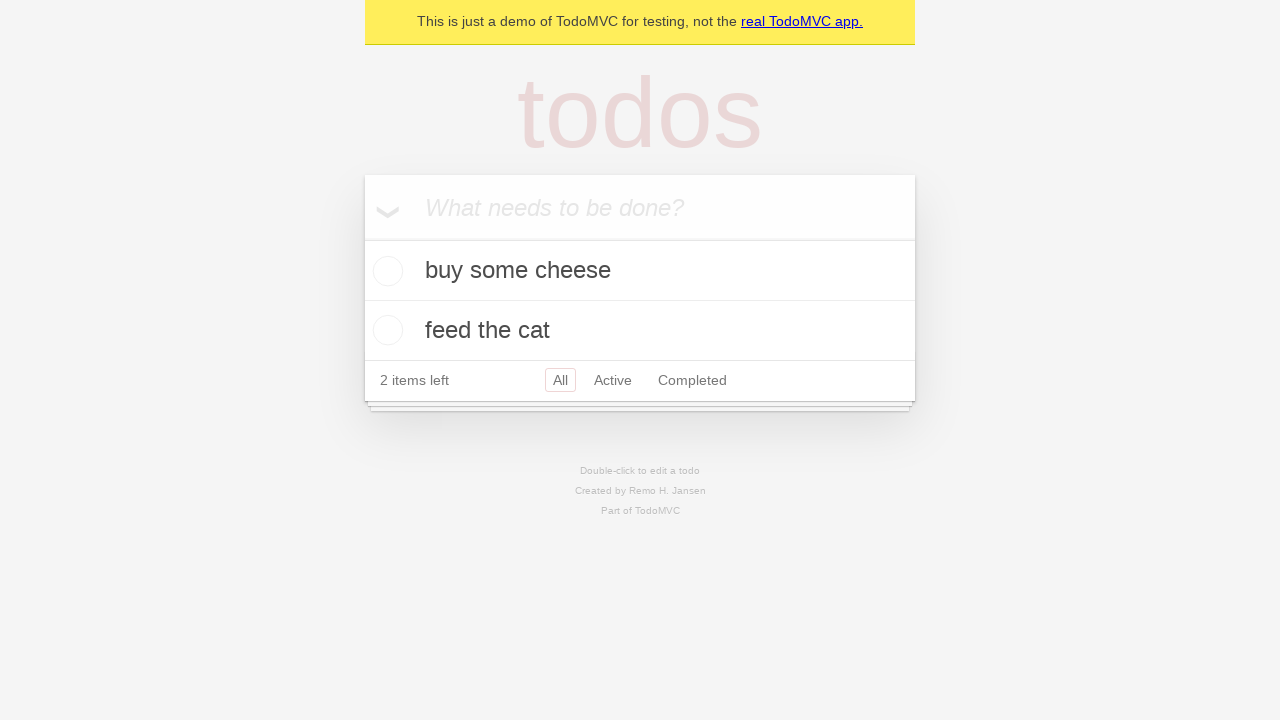

Checked the first todo item at (385, 271) on internal:testid=[data-testid="todo-item"s] >> nth=0 >> internal:role=checkbox
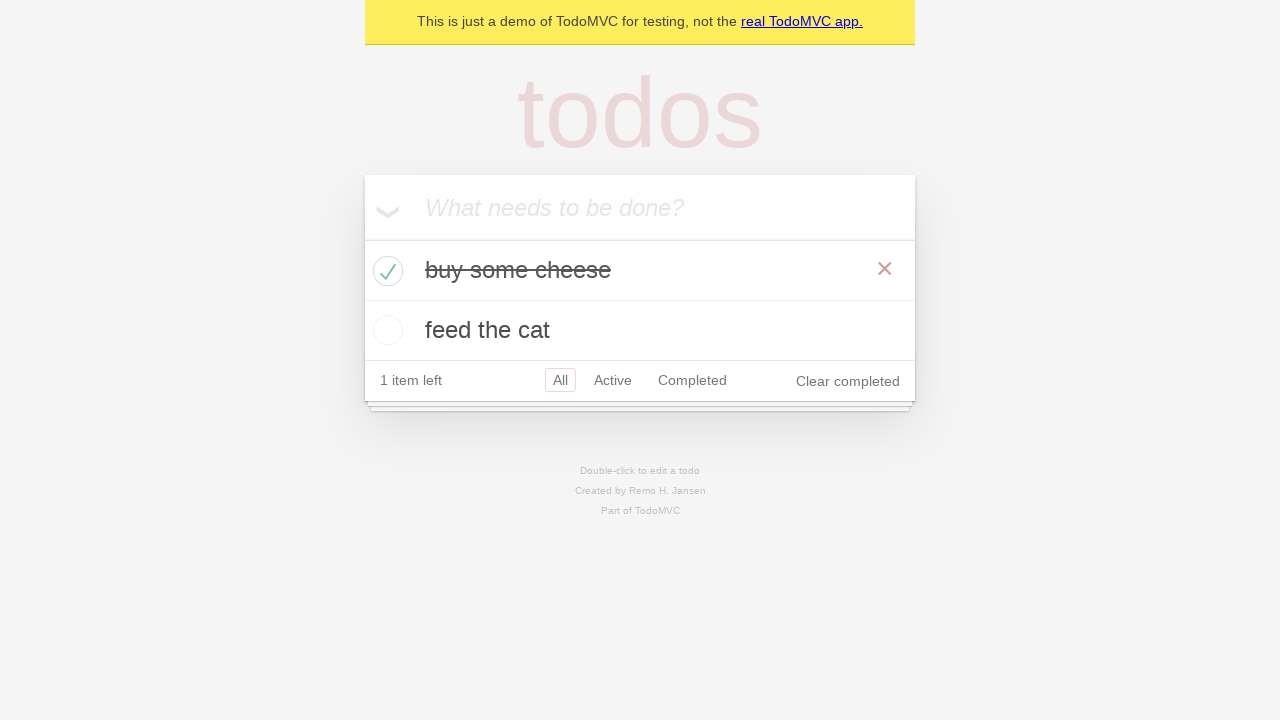

Reloaded the page
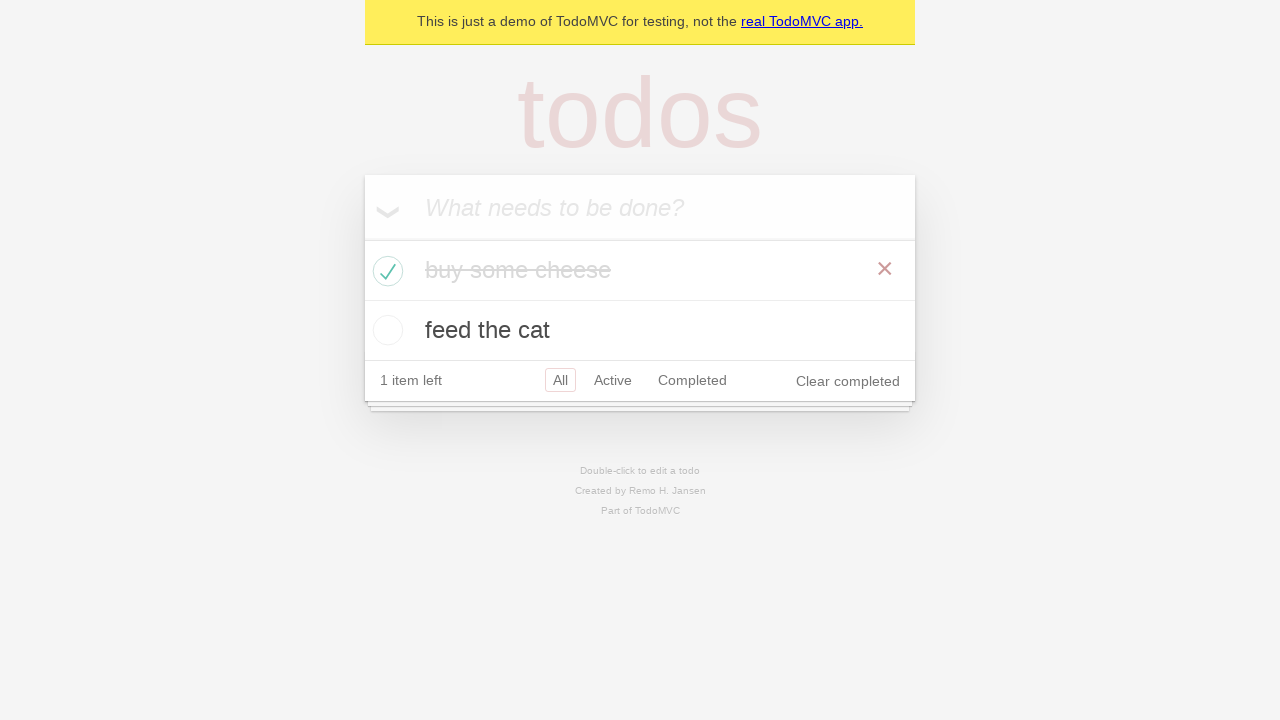

Todo items loaded after page reload - data persisted
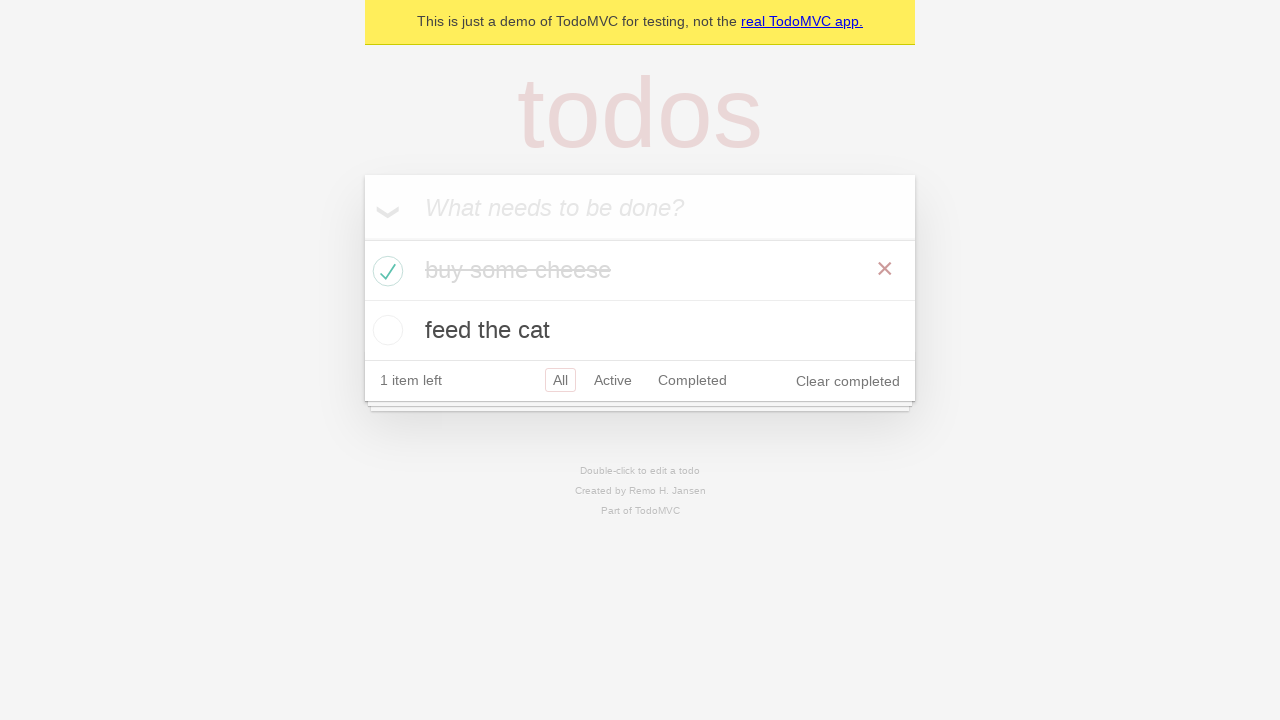

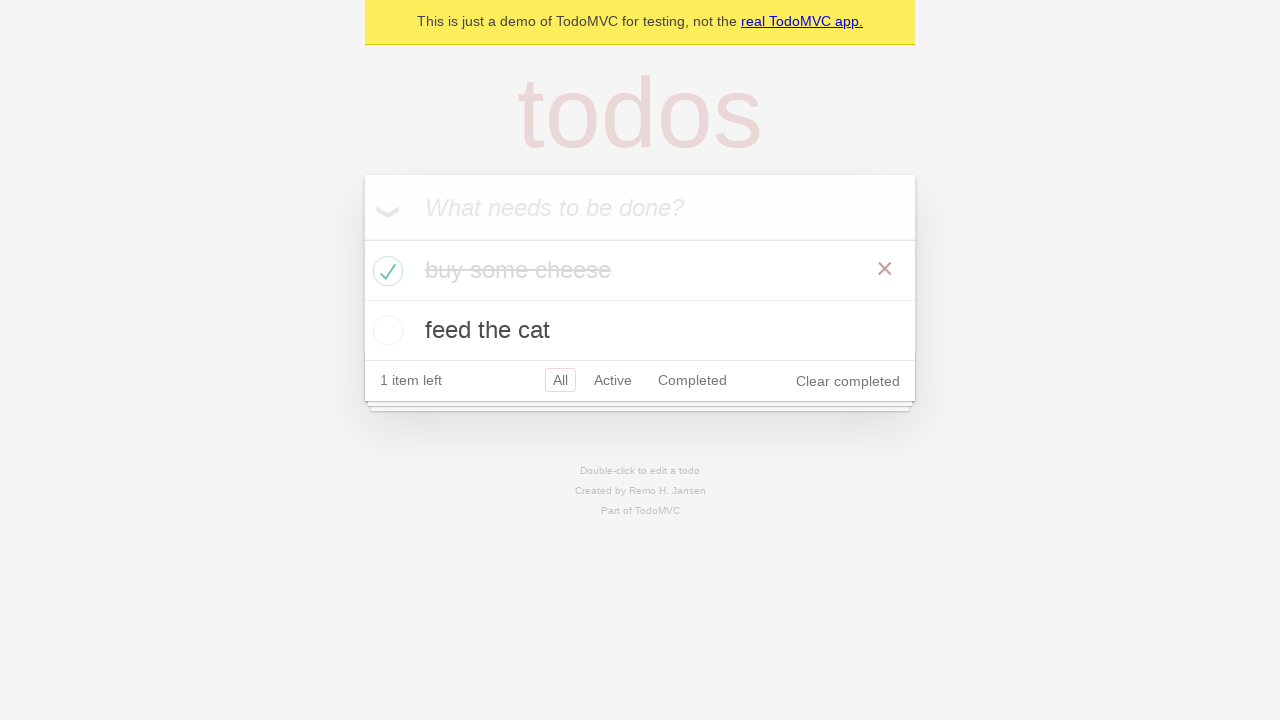